Tests Python.org search functionality by entering a search query and verifying that results are found

Starting URL: http://www.python.org

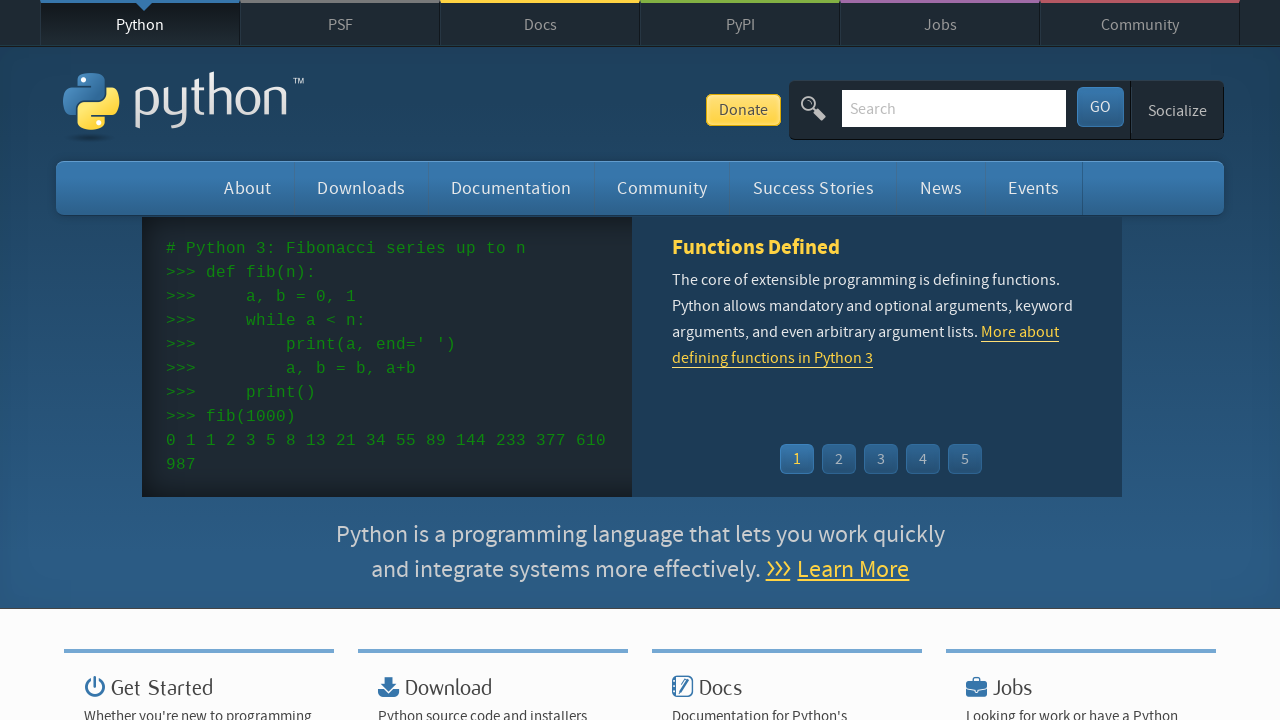

Verified page title contains 'Python'
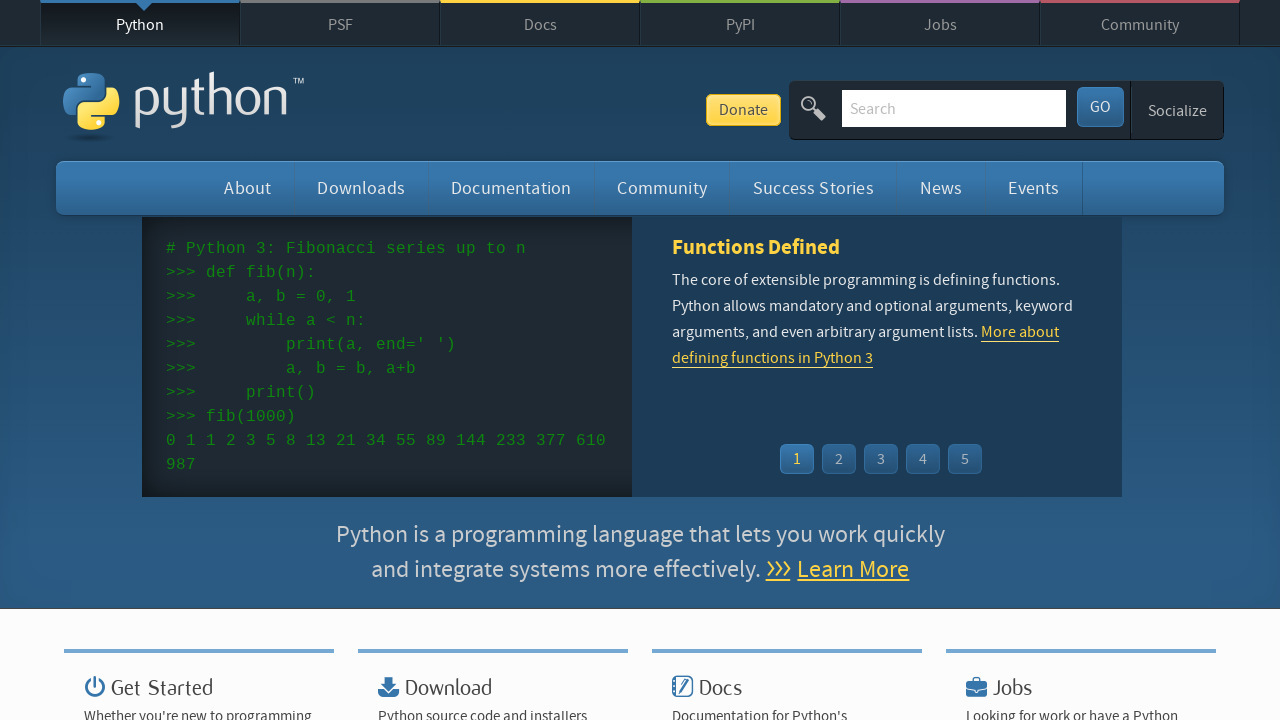

Located search input field
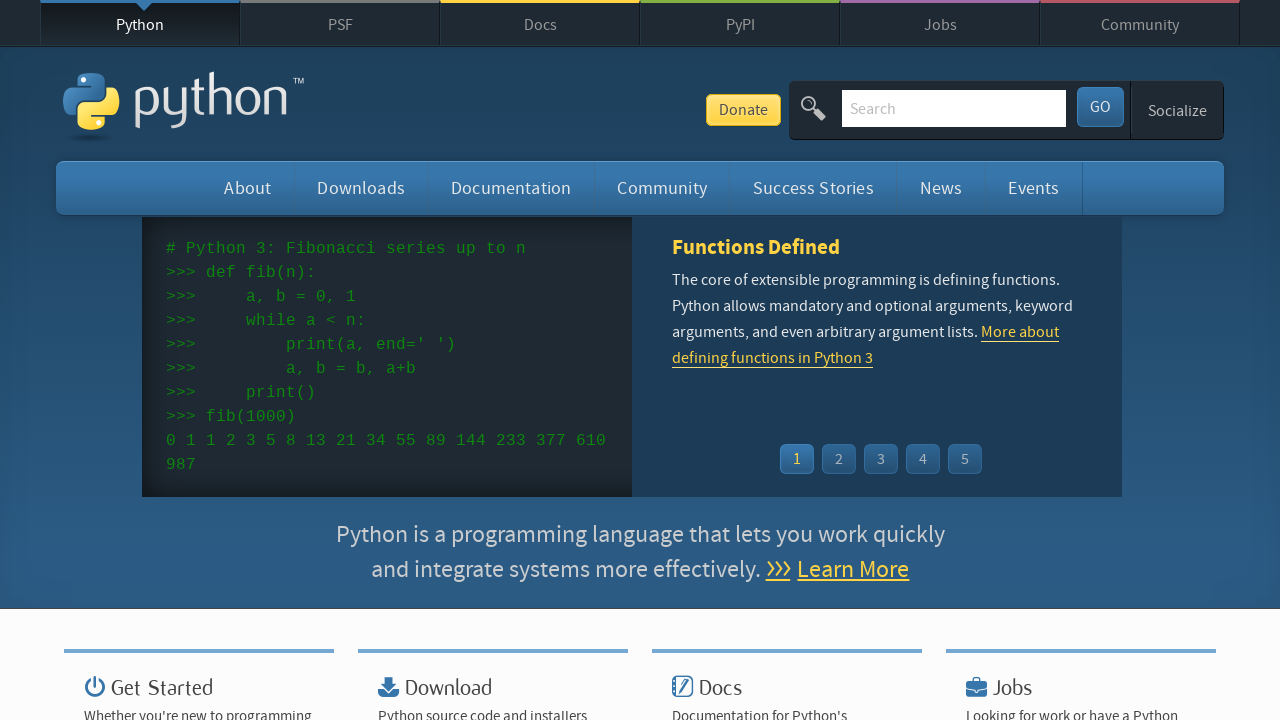

Cleared search input field on input[name='q']
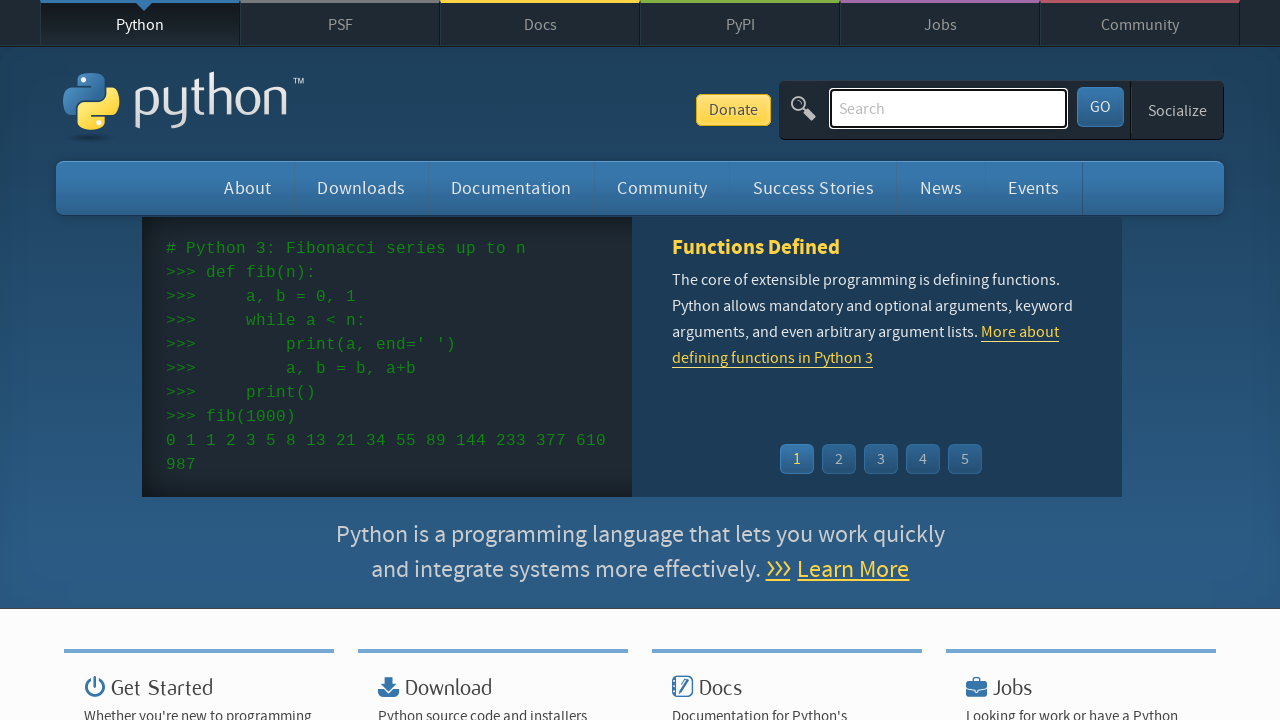

Entered 'pycon' in search field on input[name='q']
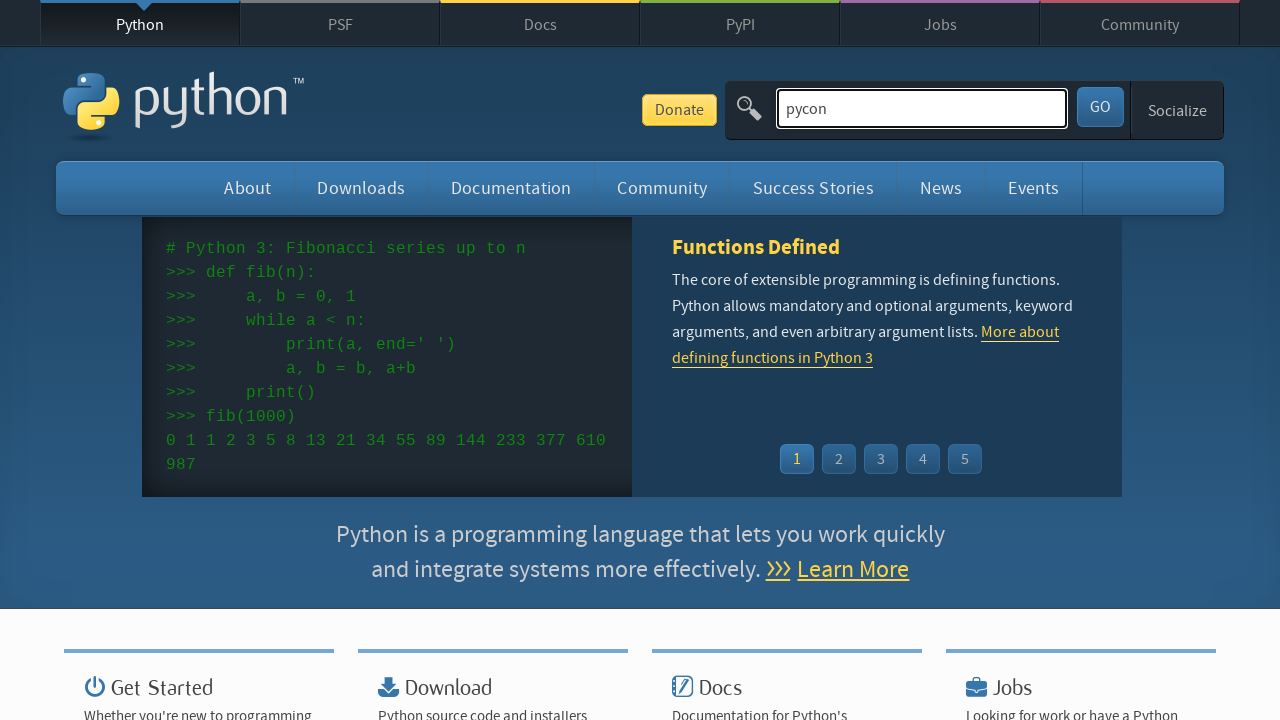

Submitted search by pressing Enter on input[name='q']
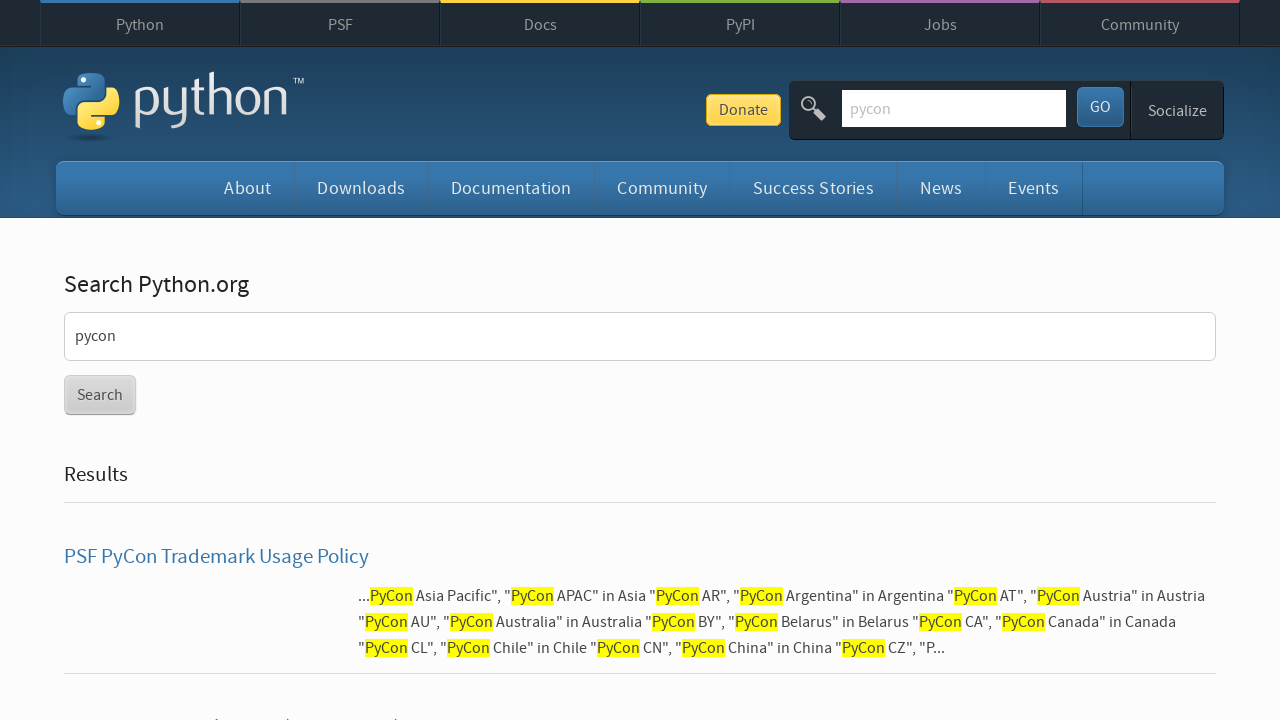

Page loaded and network idle
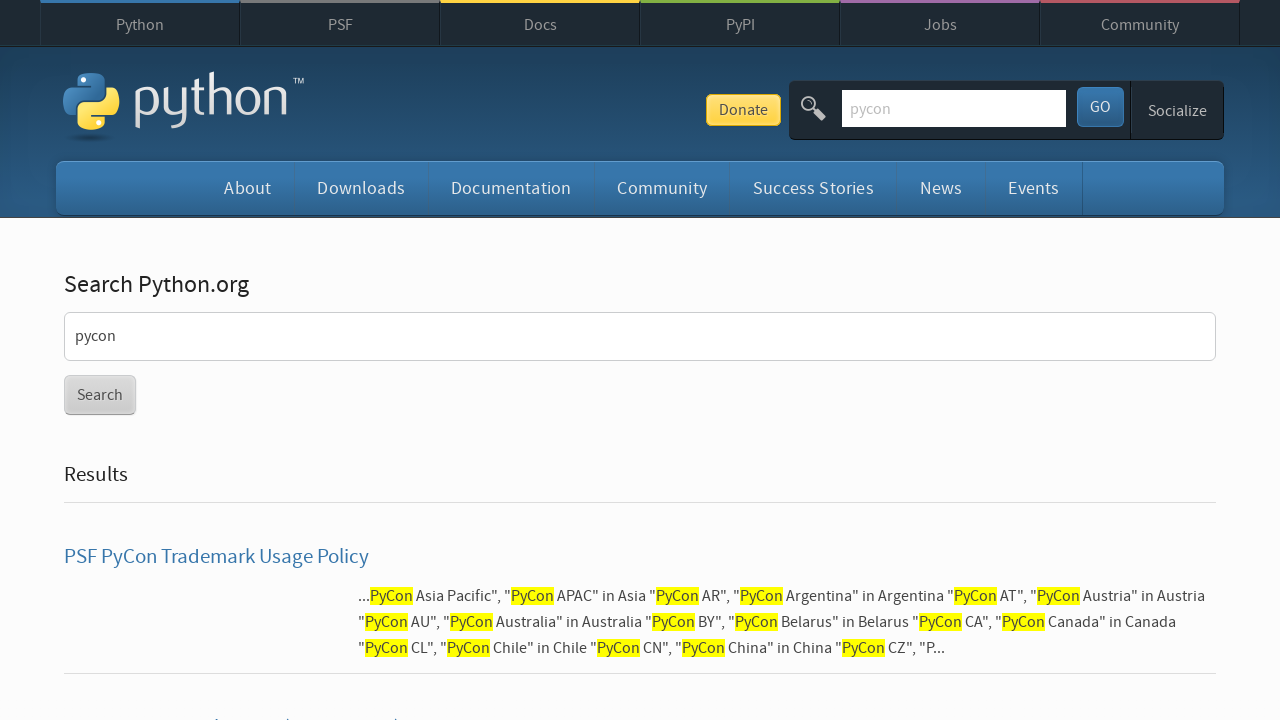

Verified that search results were found
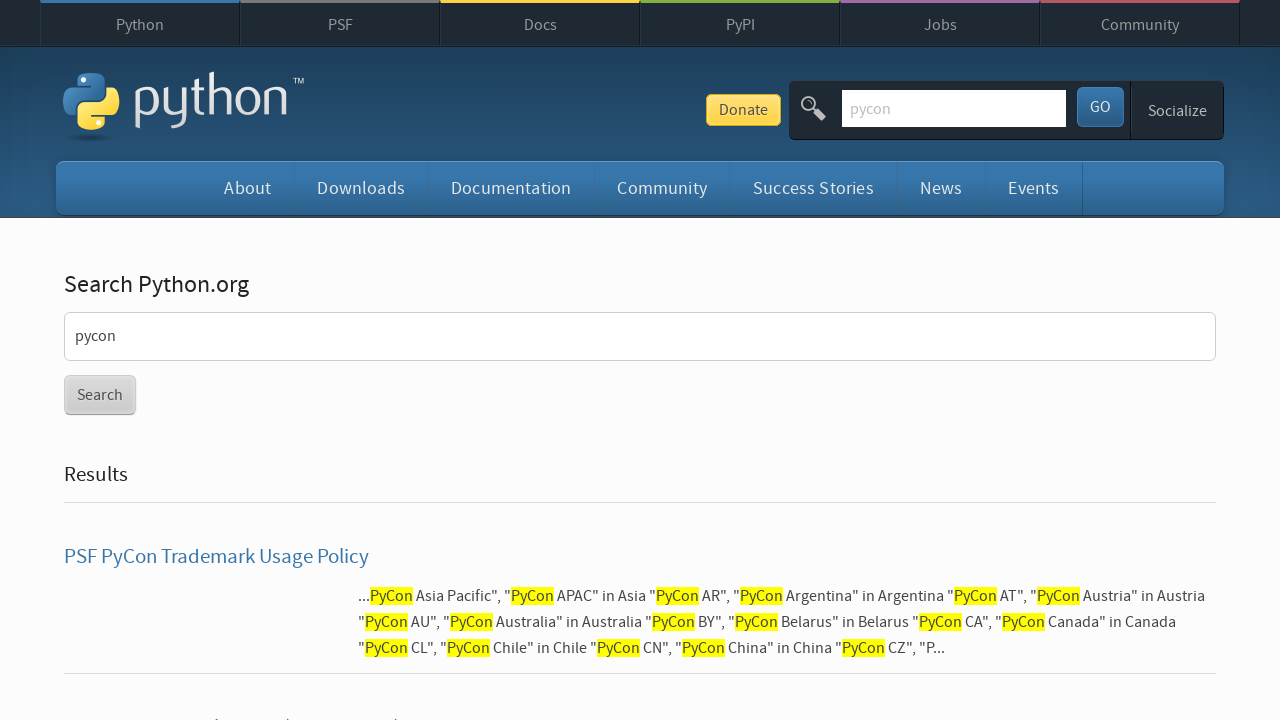

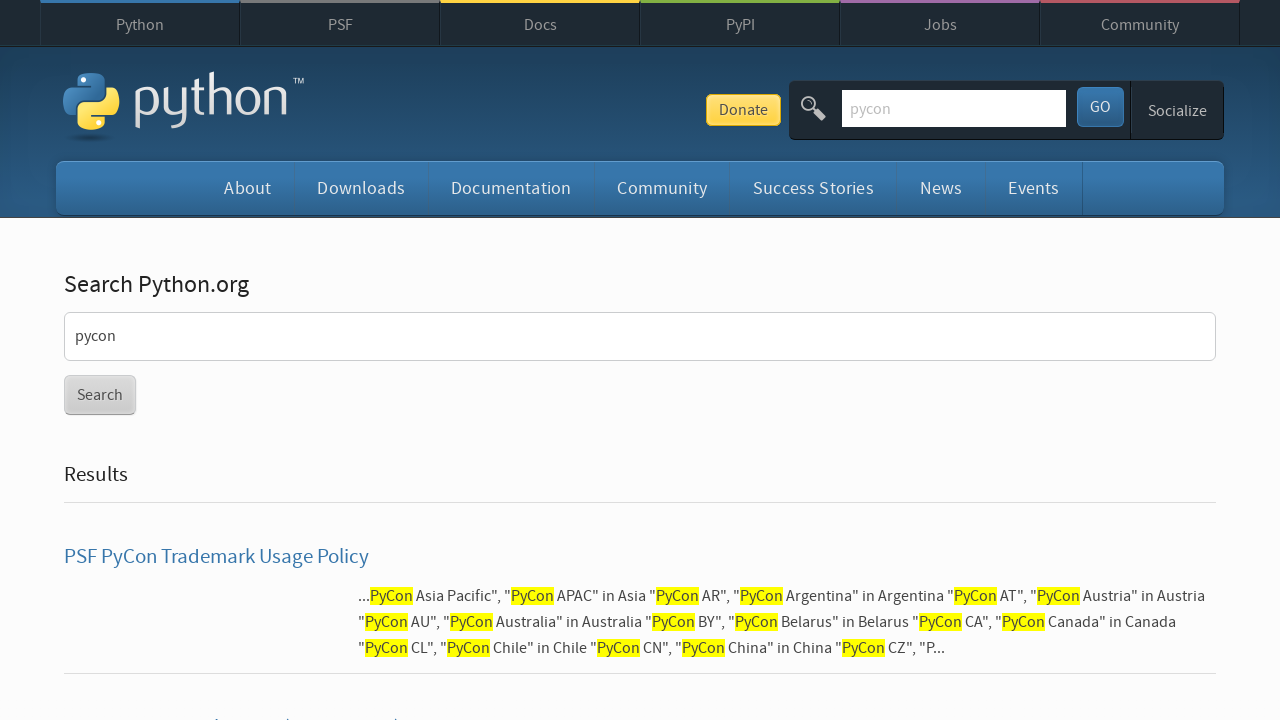